Navigates to the Sortable Data Tables page and verifies the table structure is present with headers and row data

Starting URL: https://the-internet.herokuapp.com/

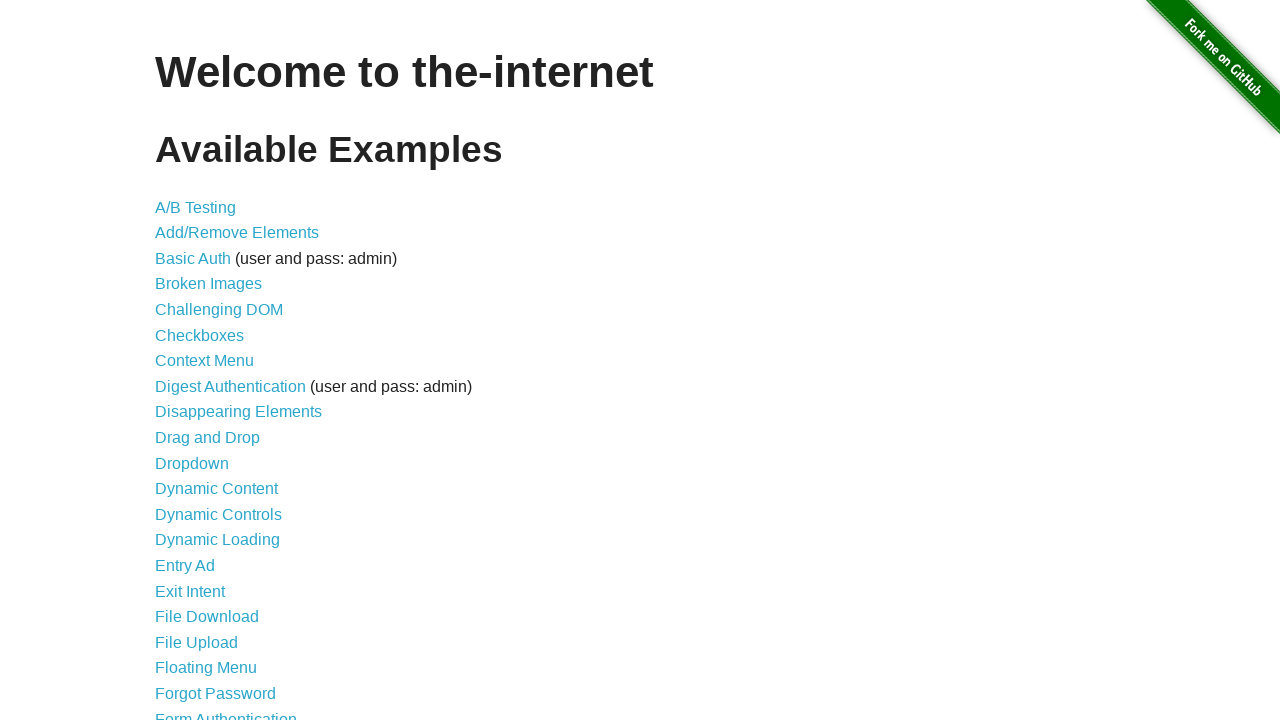

Clicked on Sortable Data Tables link at (230, 574) on text=Sortable Data Tables
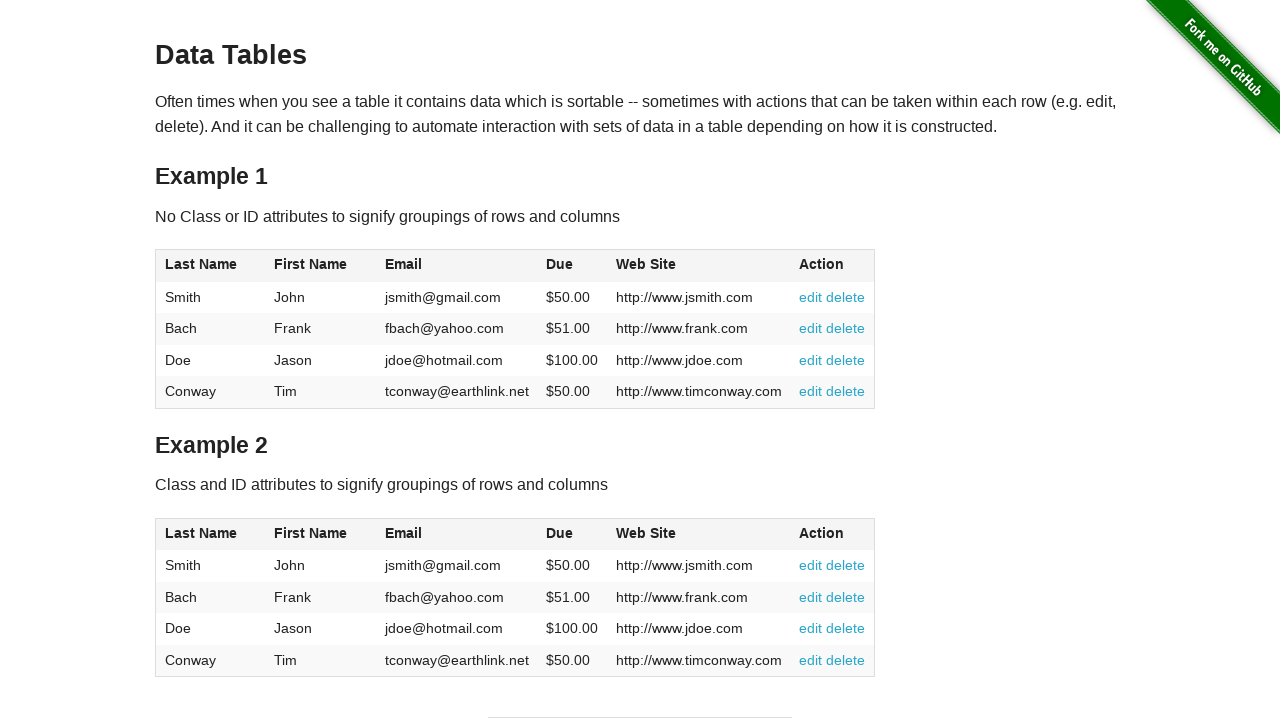

Table #table1 became visible
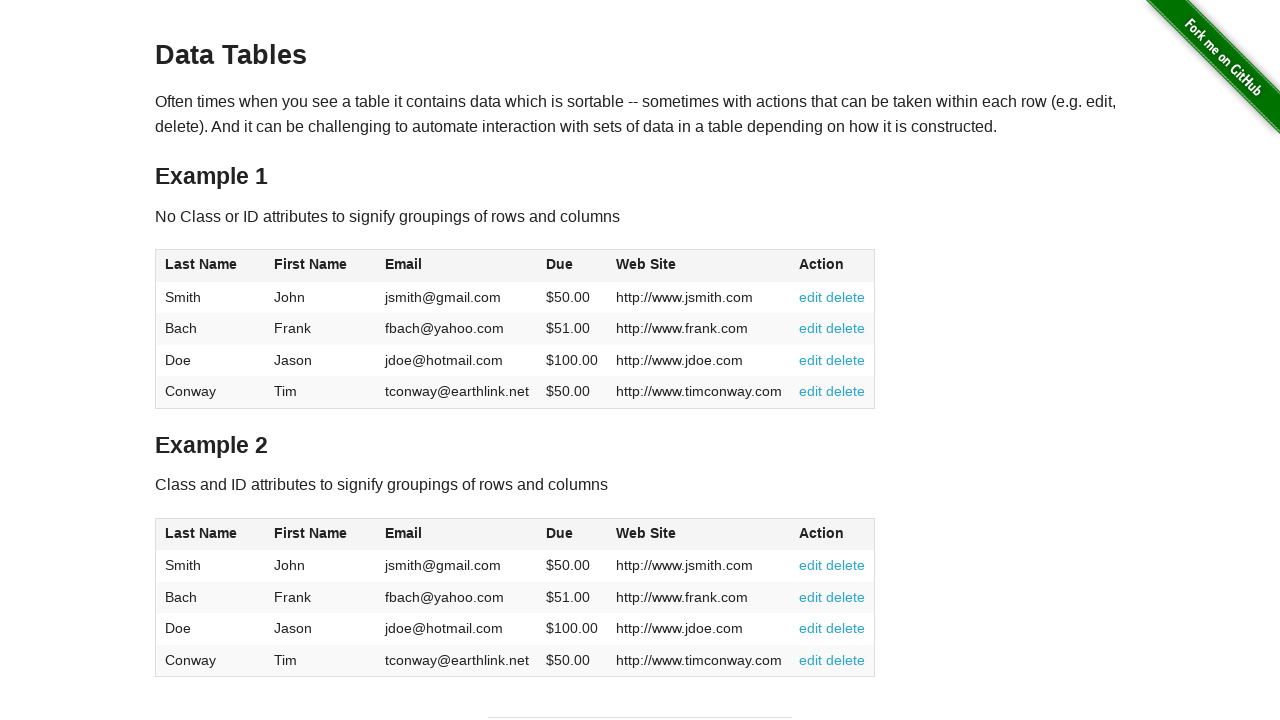

Table header row with th elements found
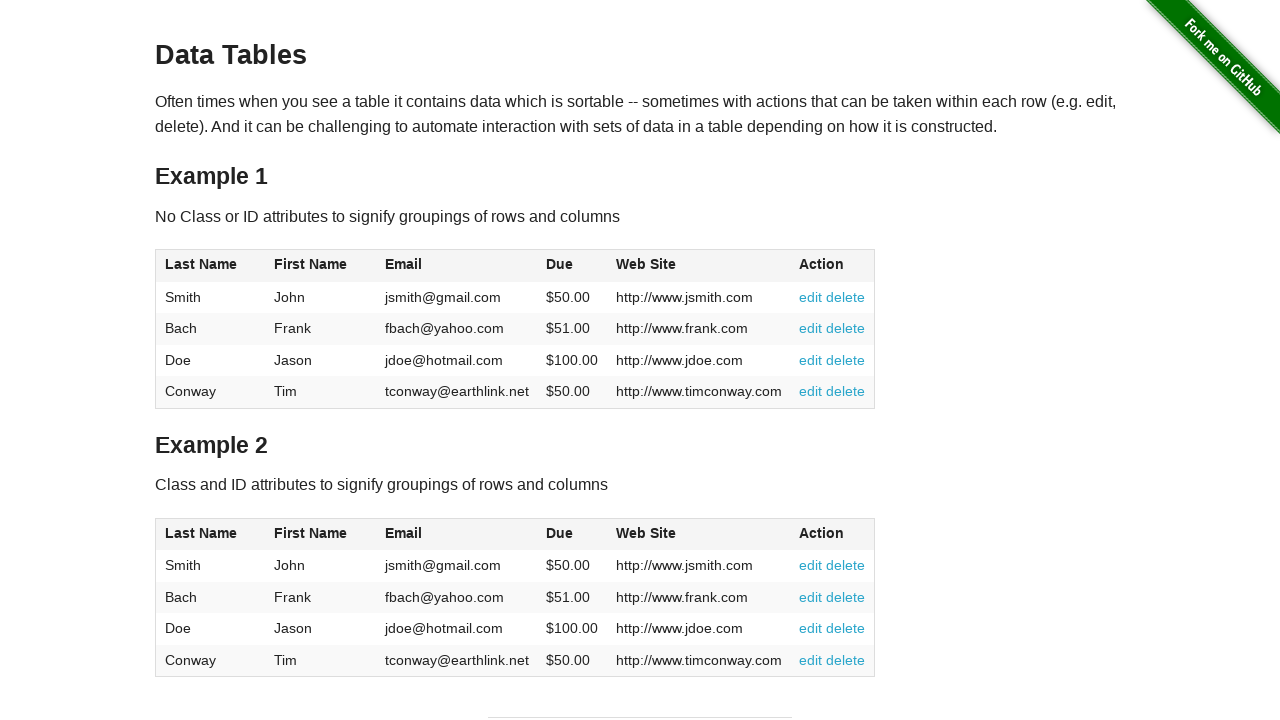

Table body rows found in #table1
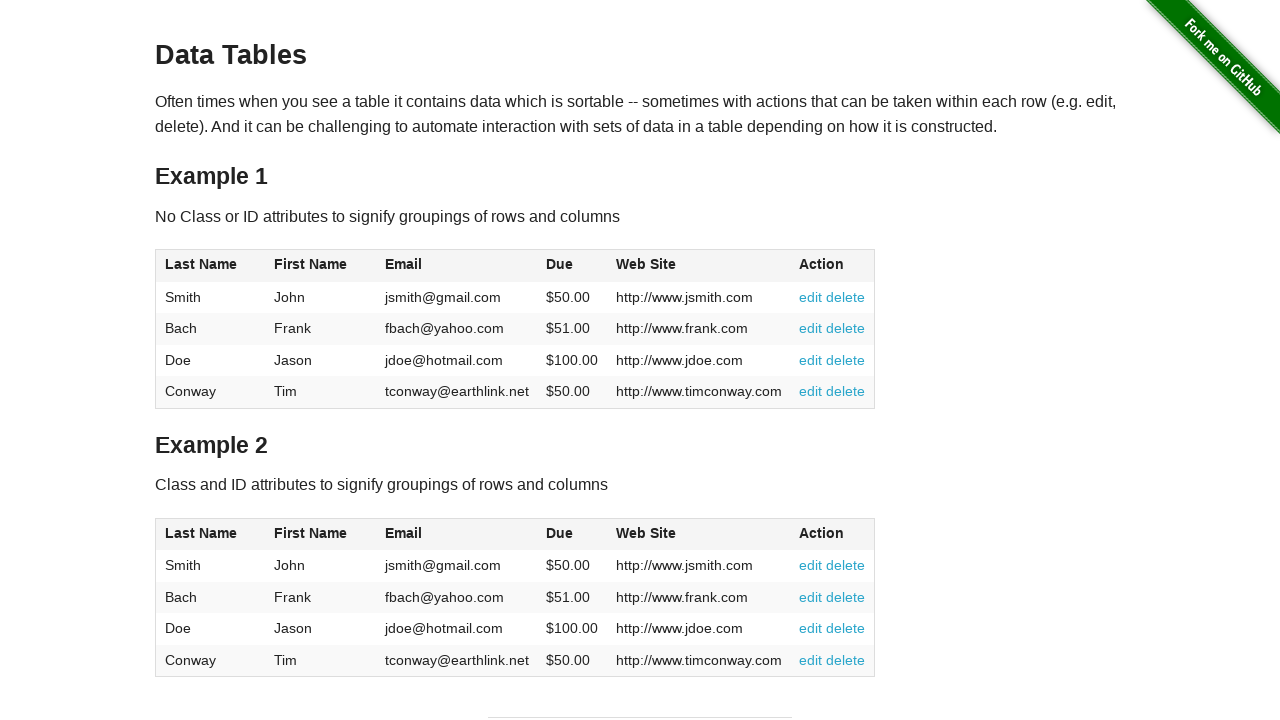

Clicked on first column header to test sorting at (210, 266) on #table1 thead tr th:nth-child(1)
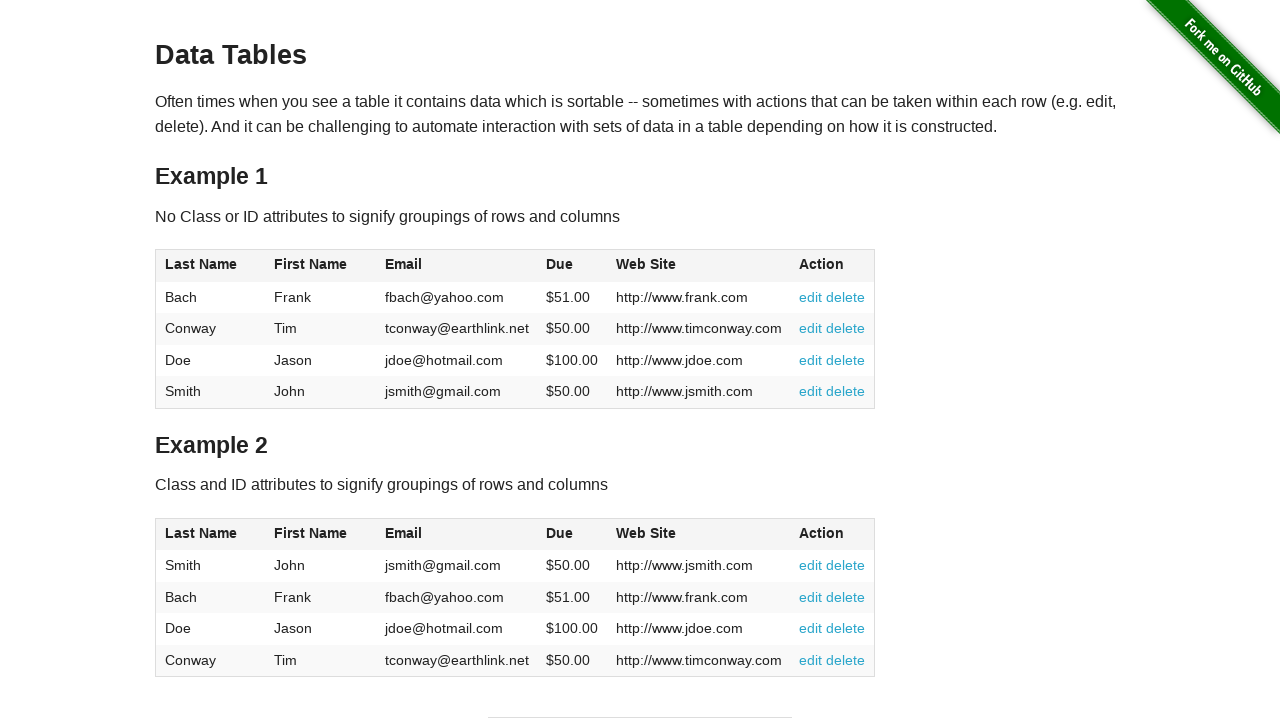

Clicked on second column header to test sorting at (321, 266) on #table1 thead tr th:nth-child(2)
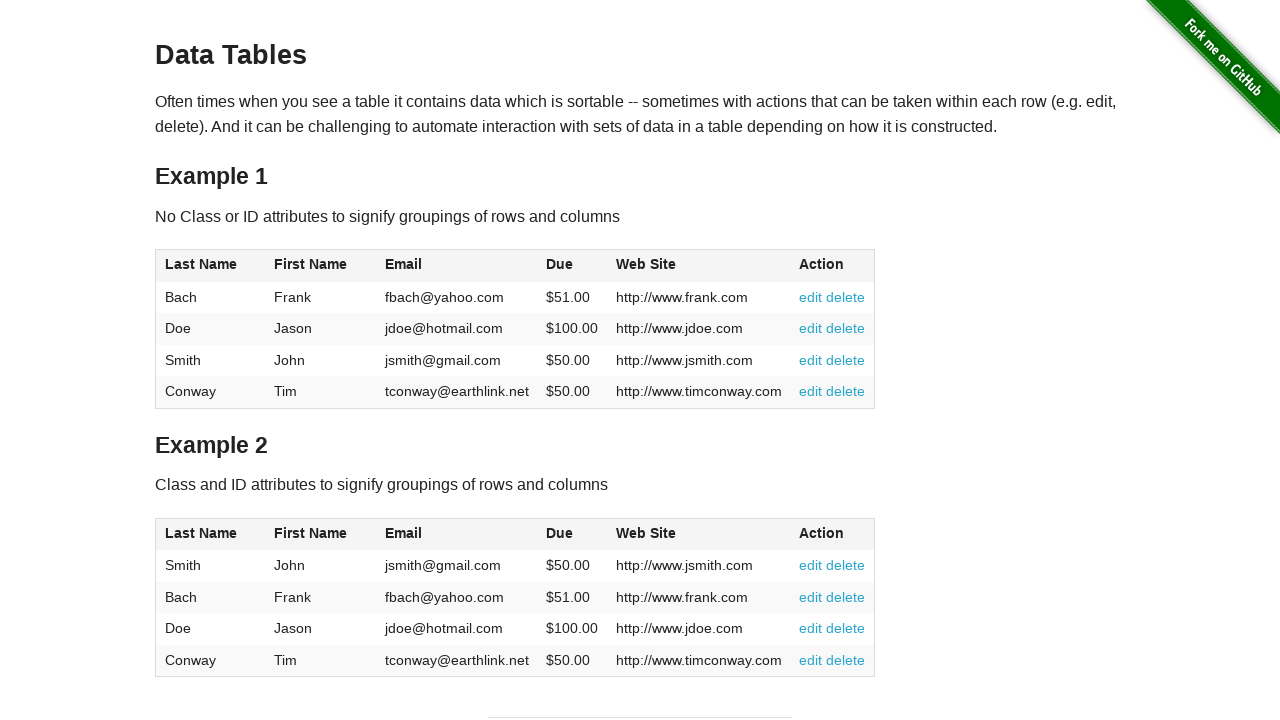

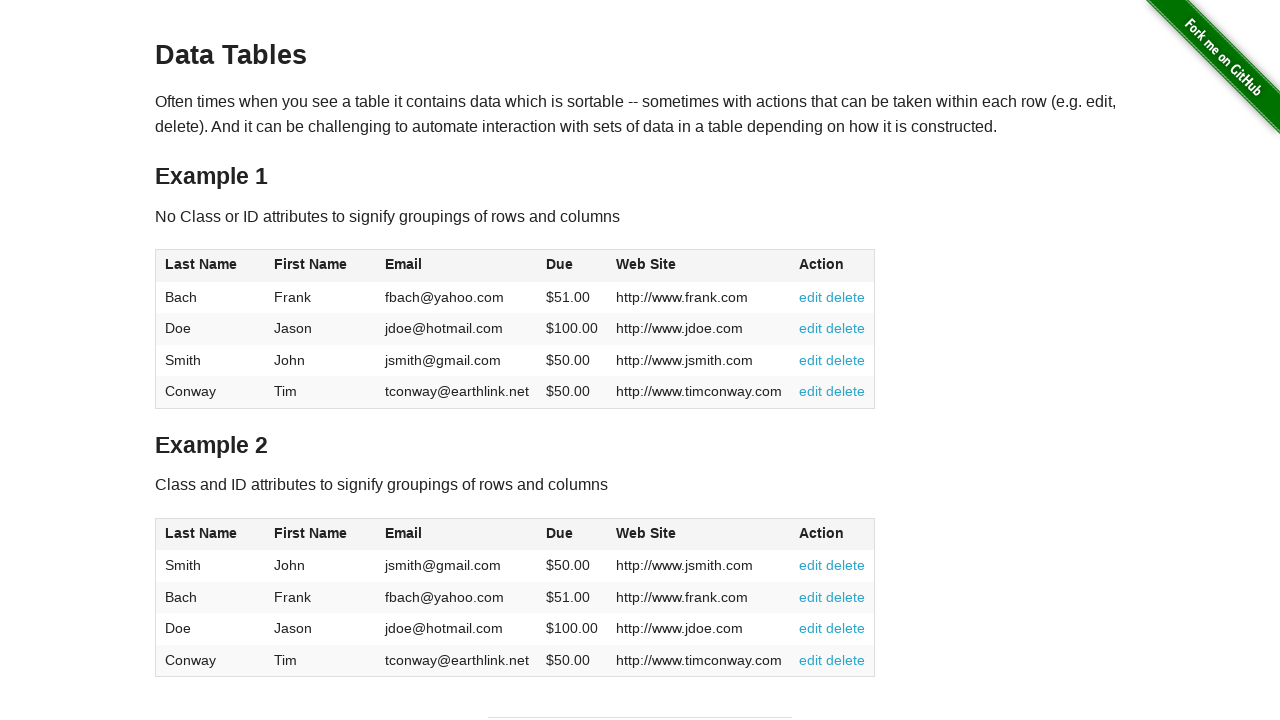